Clicks on Submit New Language menu item and verifies the submenu header text

Starting URL: http://www.99-bottles-of-beer.net/

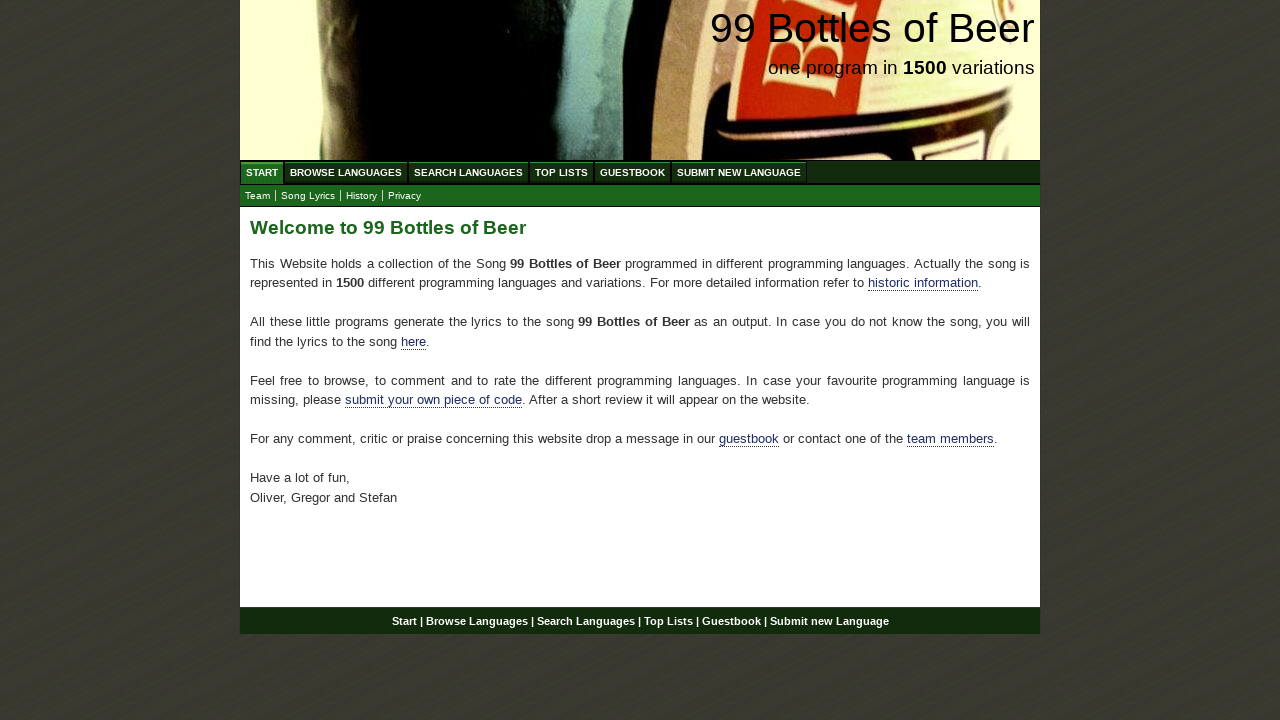

Clicked Submit New Language menu item at (739, 172) on xpath=//*[@id='menu']/li[6]/a
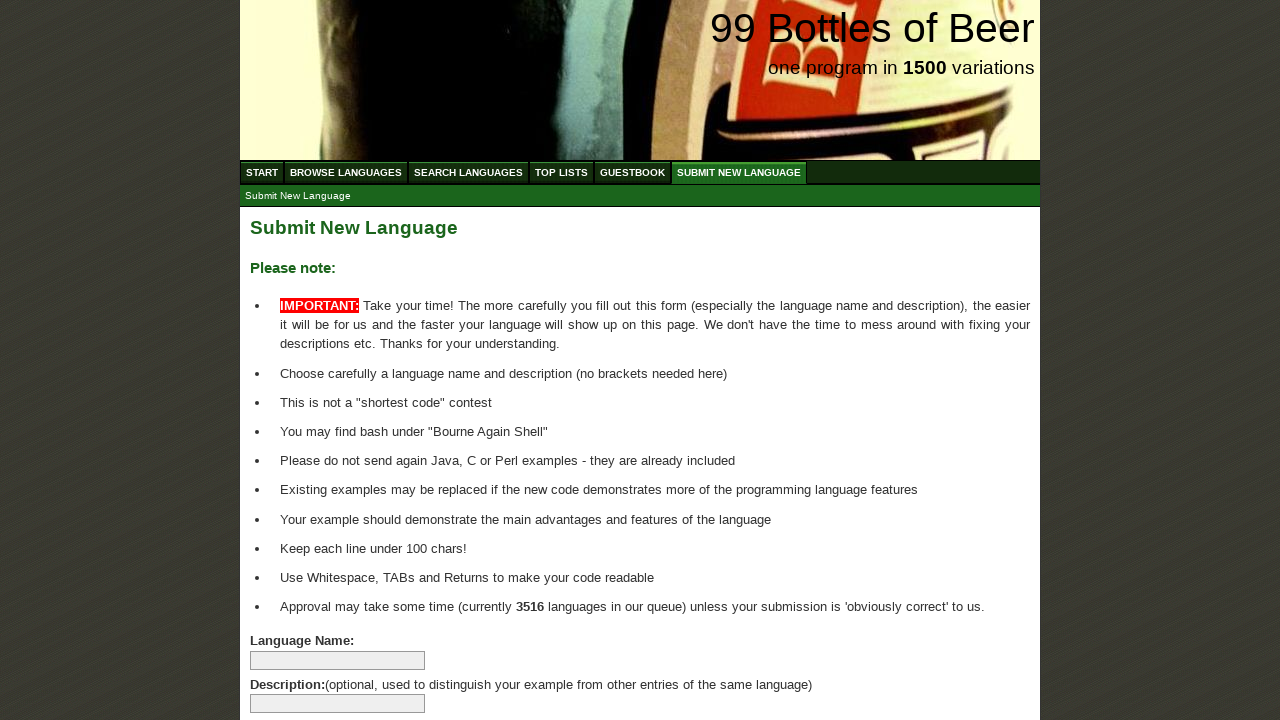

Waited for submenu header to appear
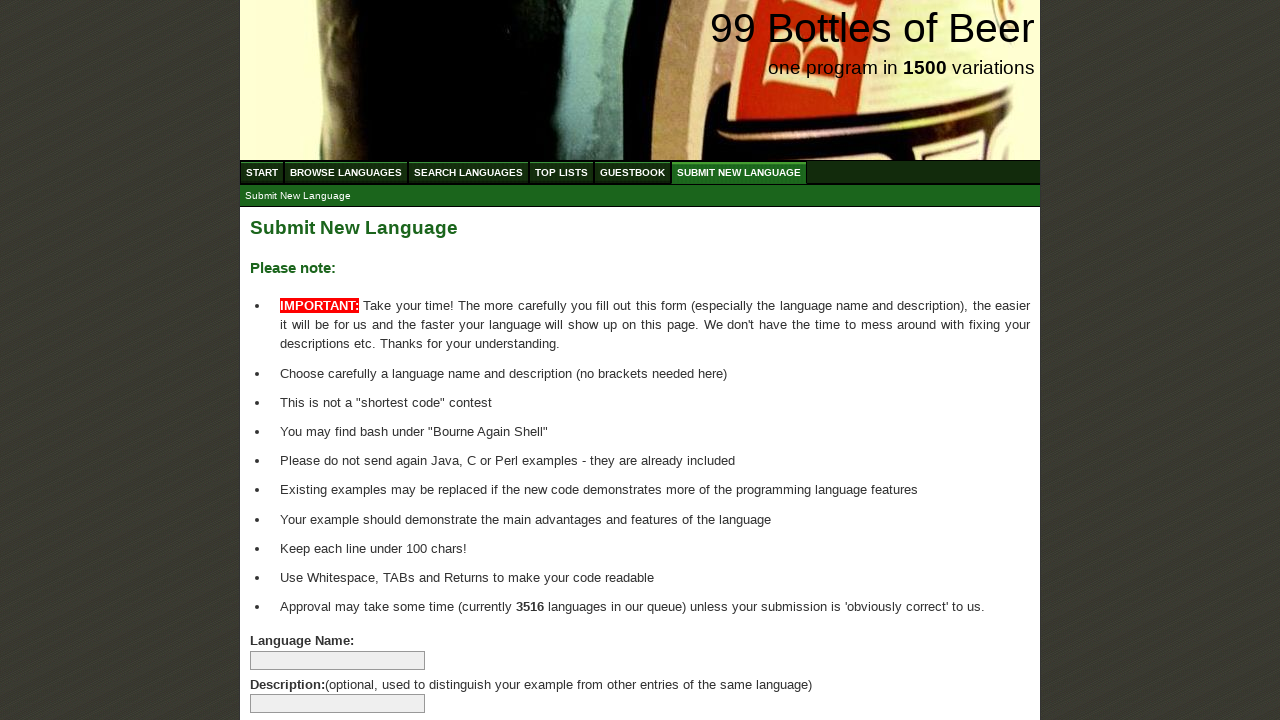

Verified submenu header text is 'Submit New Language'
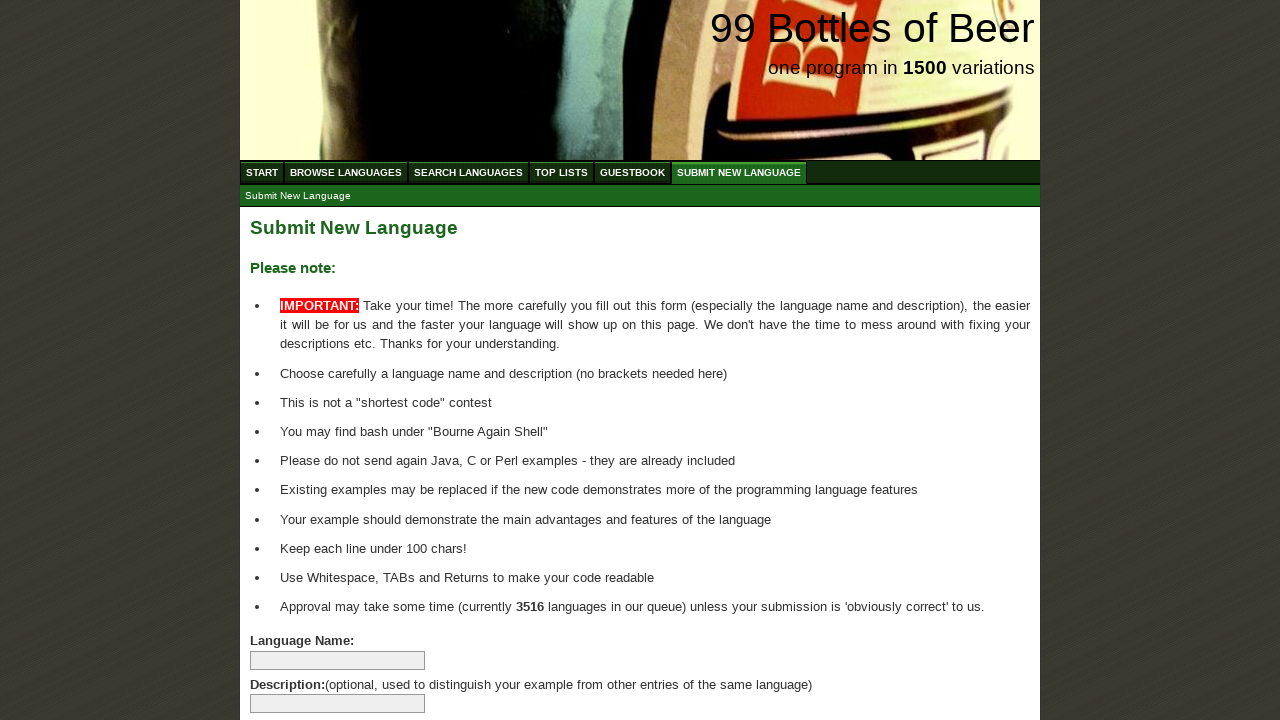

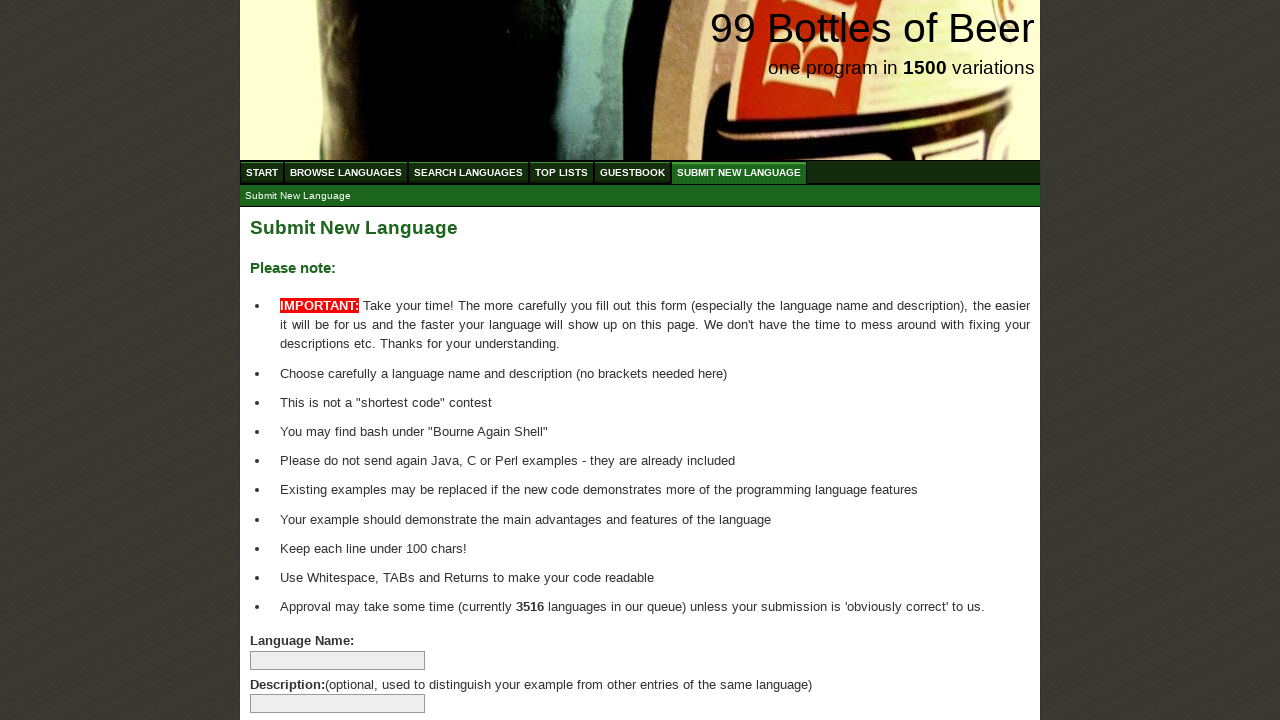